Tests a sample todo app by checking off the first two items, adding a new item via the input field, and verifying the item was added to the list.

Starting URL: https://lambdatest.github.io/sample-todo-app/

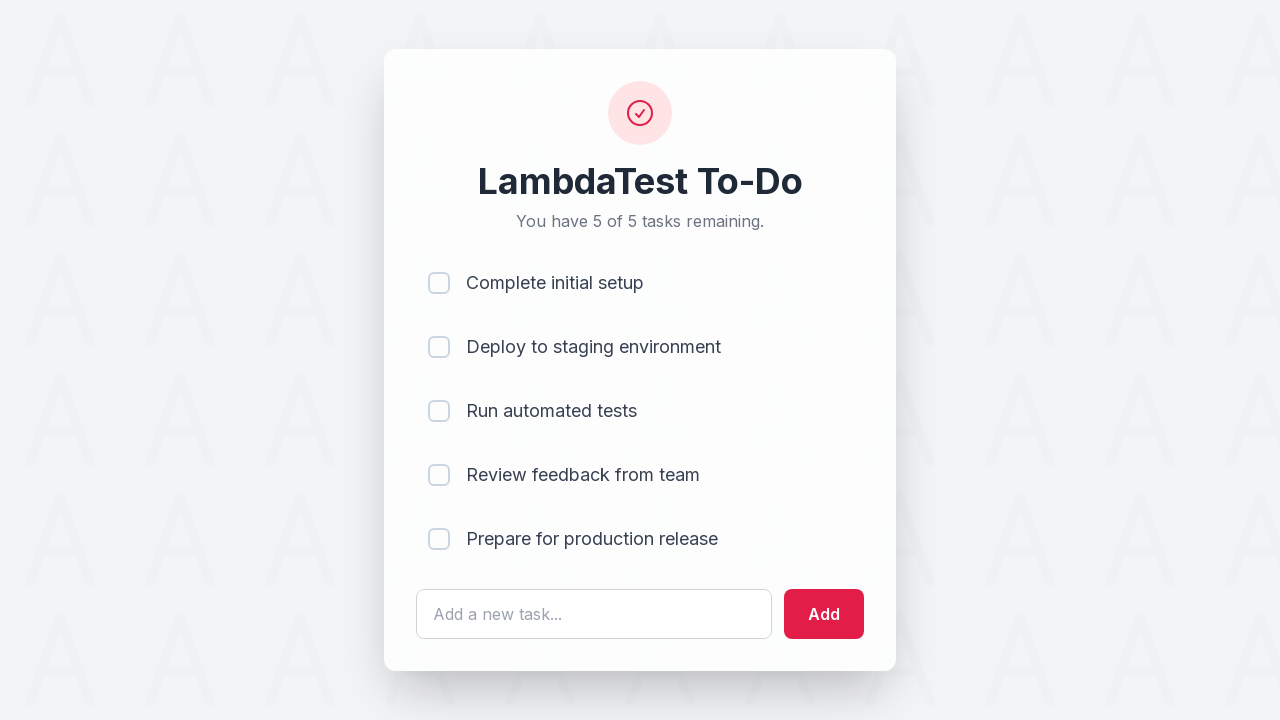

Clicked the first todo item checkbox at (439, 283) on input[name='li1']
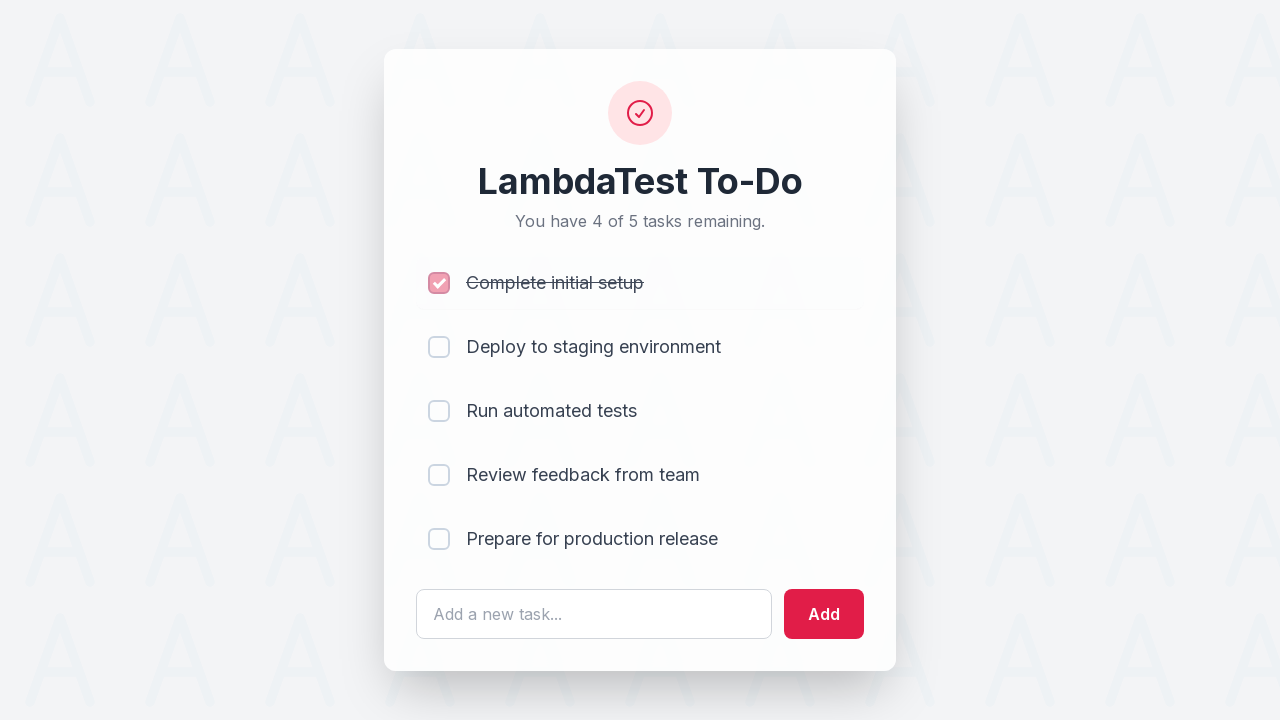

Clicked the second todo item checkbox at (439, 347) on input[name='li2']
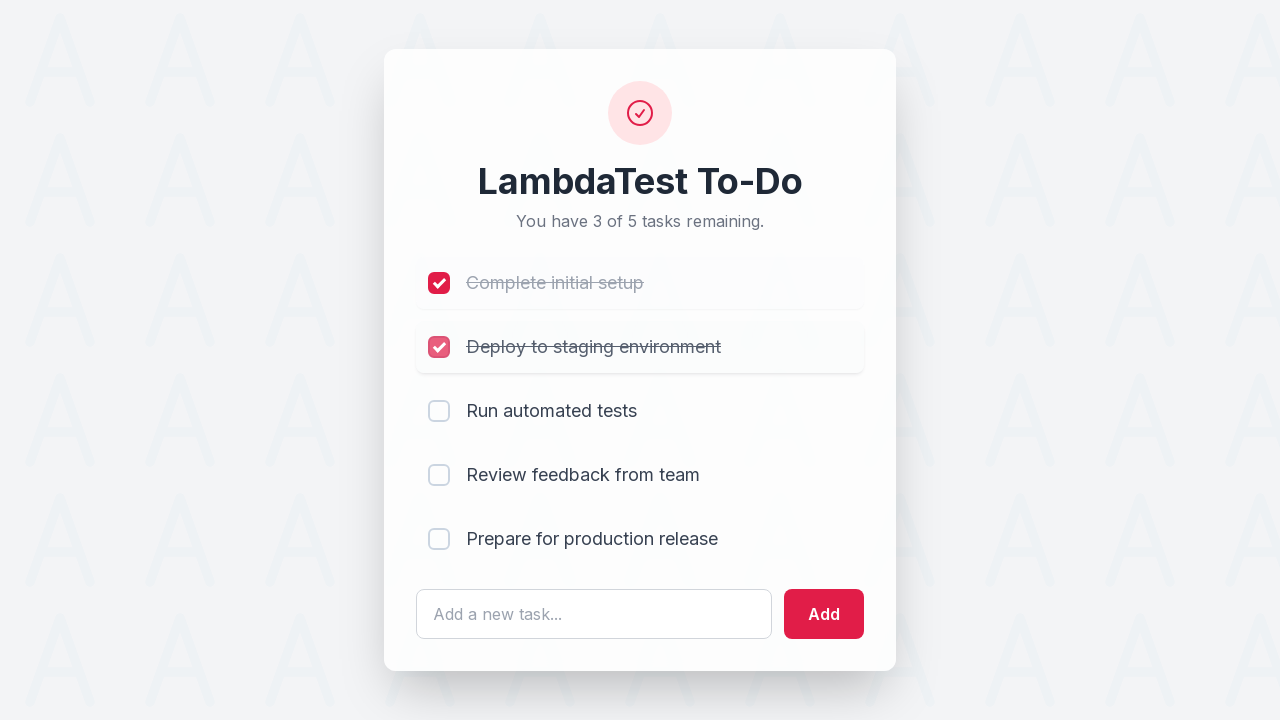

Filled the todo input field with 'sixth item' on #sampletodotext
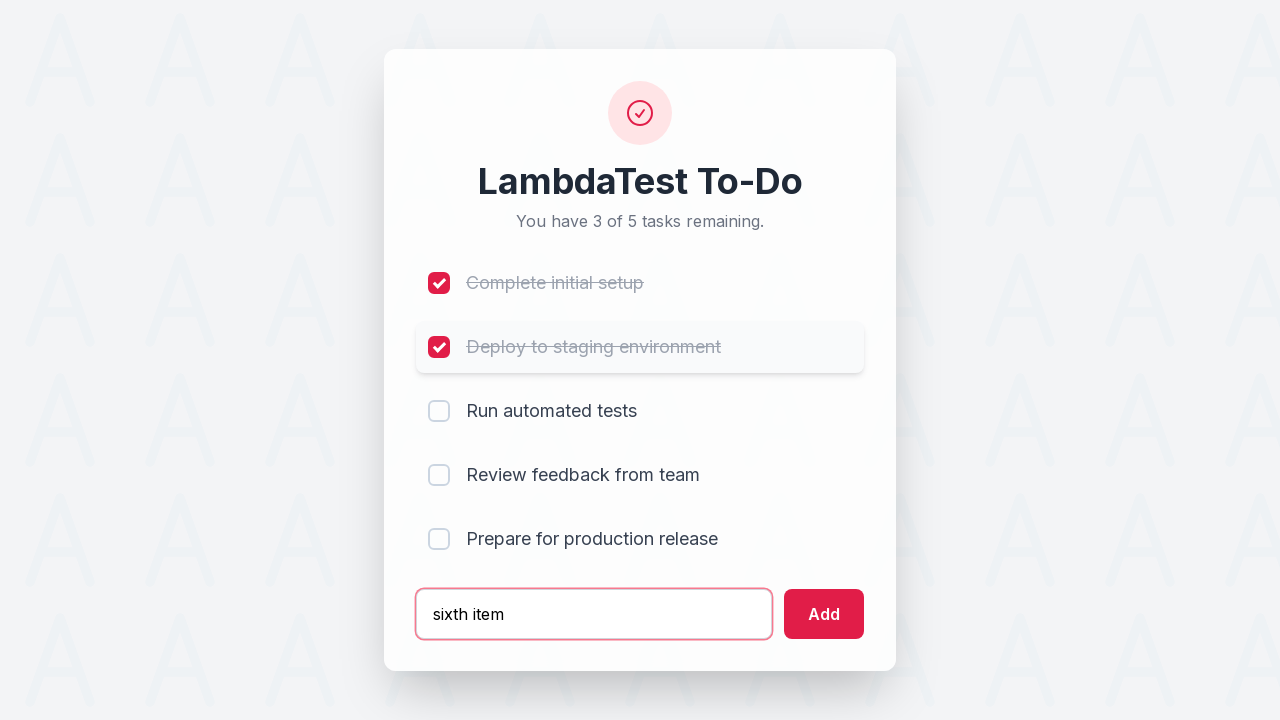

Clicked the Add button to submit the new item at (824, 614) on #addbutton
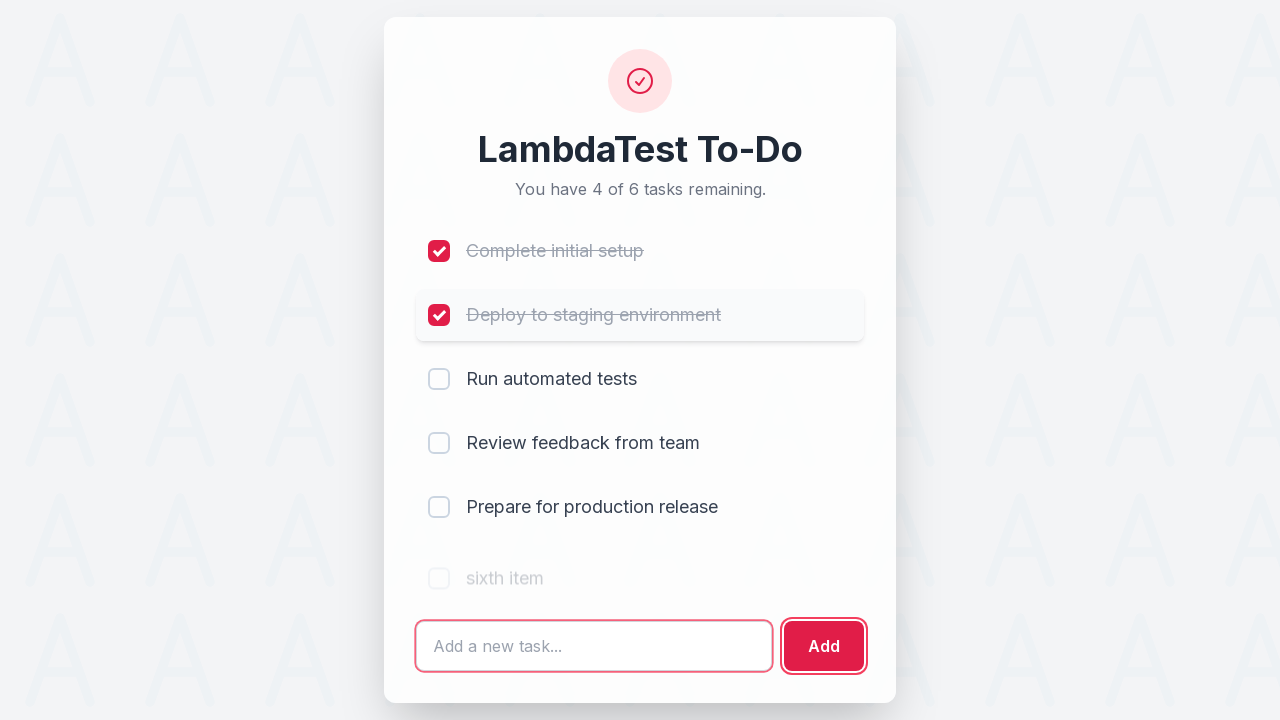

Verified that 'sixth item' was added to the todo list
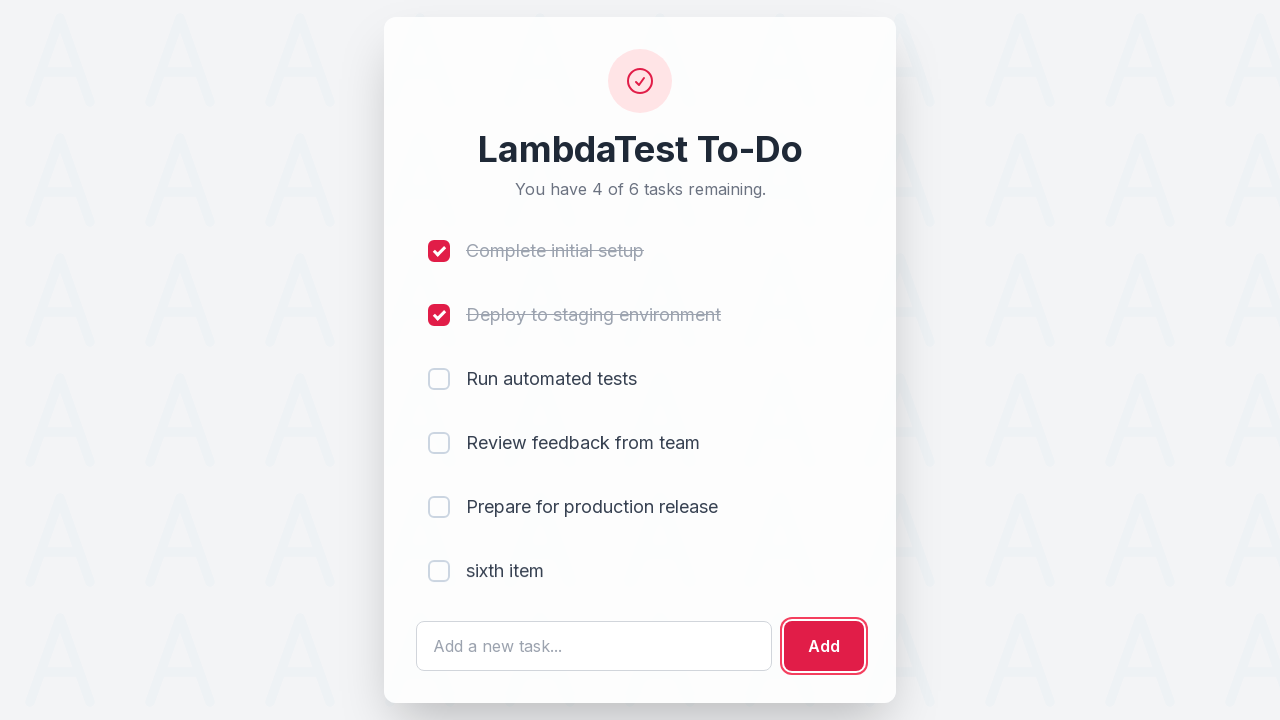

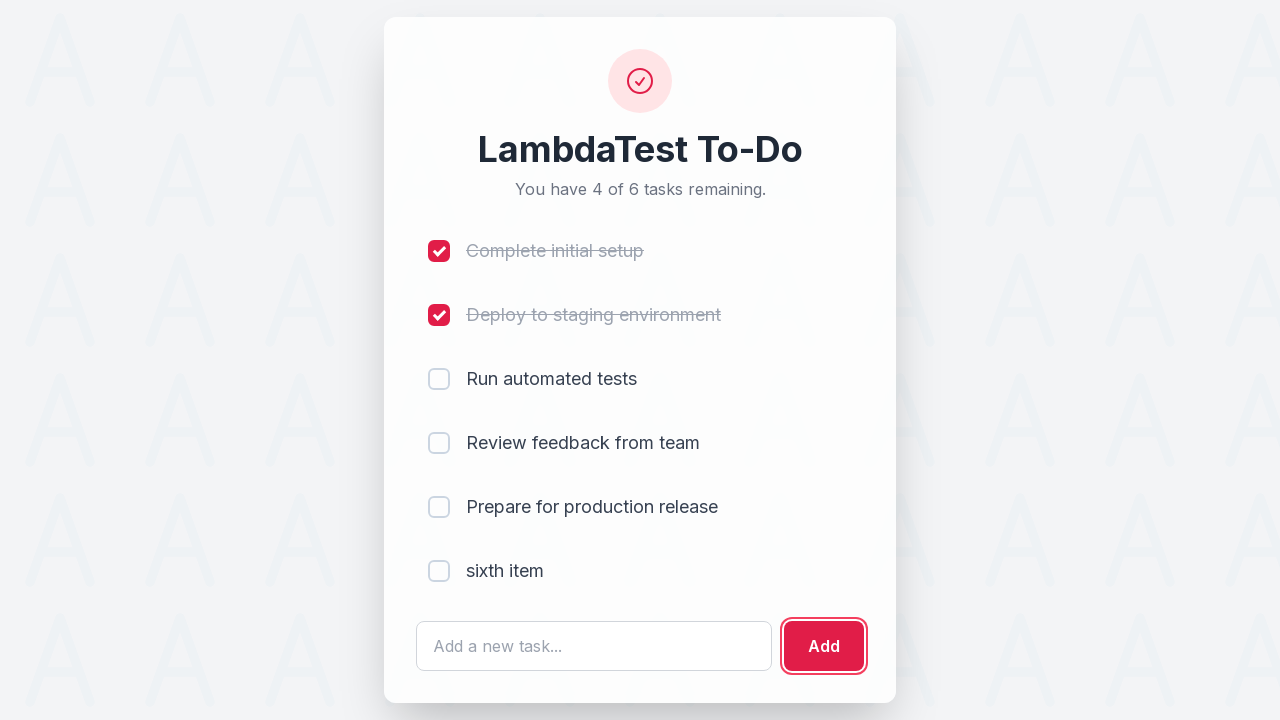